Tests a Bootstrap dropdown by clicking on the combo box to open it and selecting "Item 4" from the dropdown options

Starting URL: https://testautomationpractice.blogspot.com/

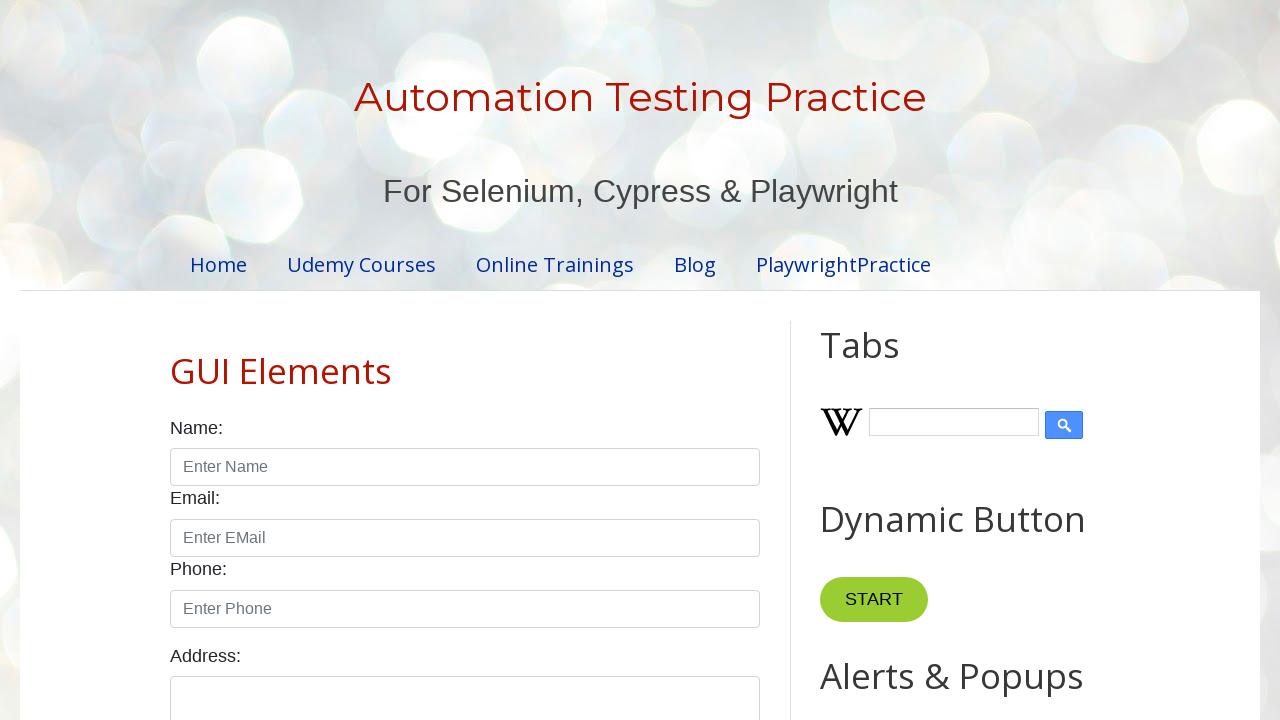

Clicked on combo box to open Bootstrap dropdown at (920, 360) on input#comboBox
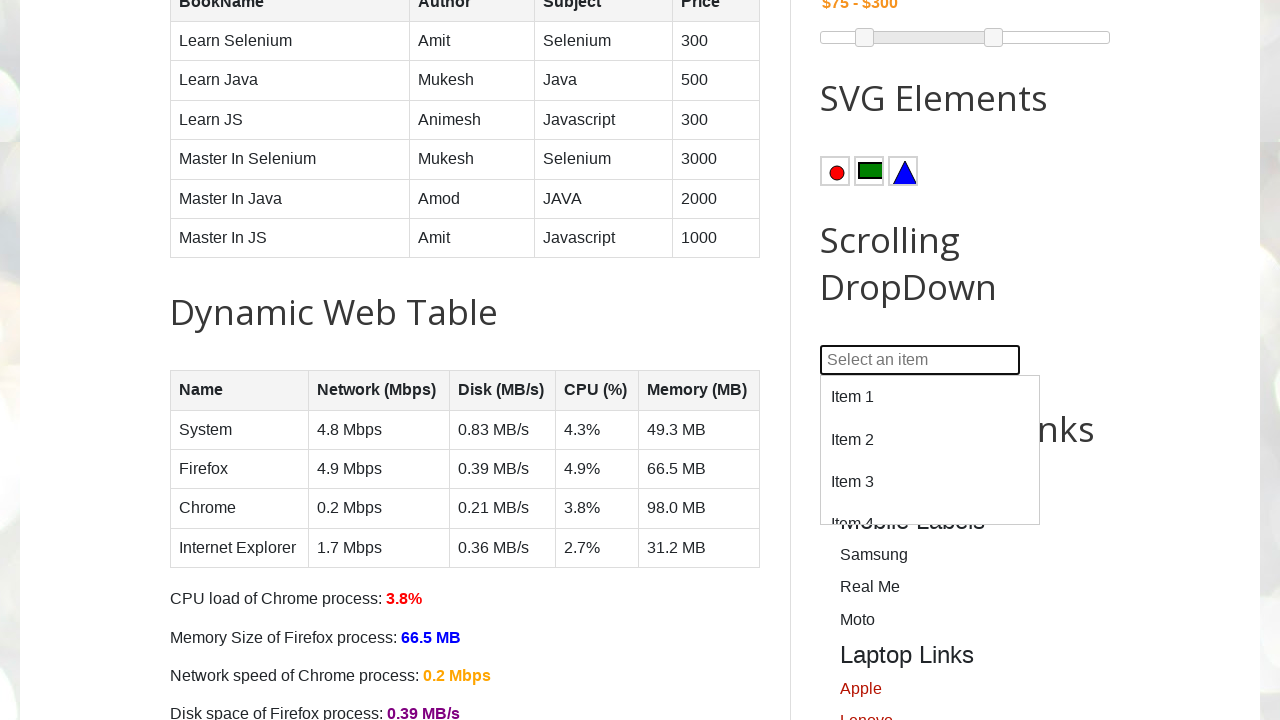

Dropdown options loaded, Item 4 is visible
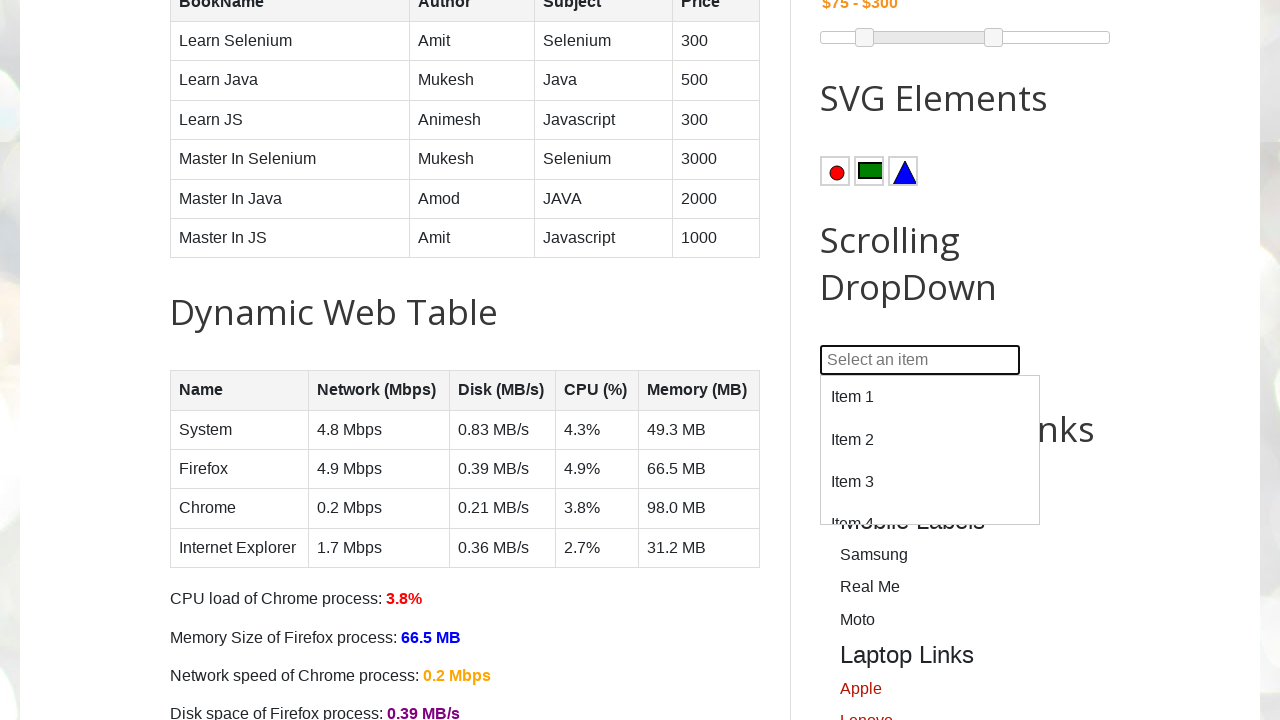

Selected Item 4 from dropdown options at (930, 503) on xpath=//div[text()='Item 4']
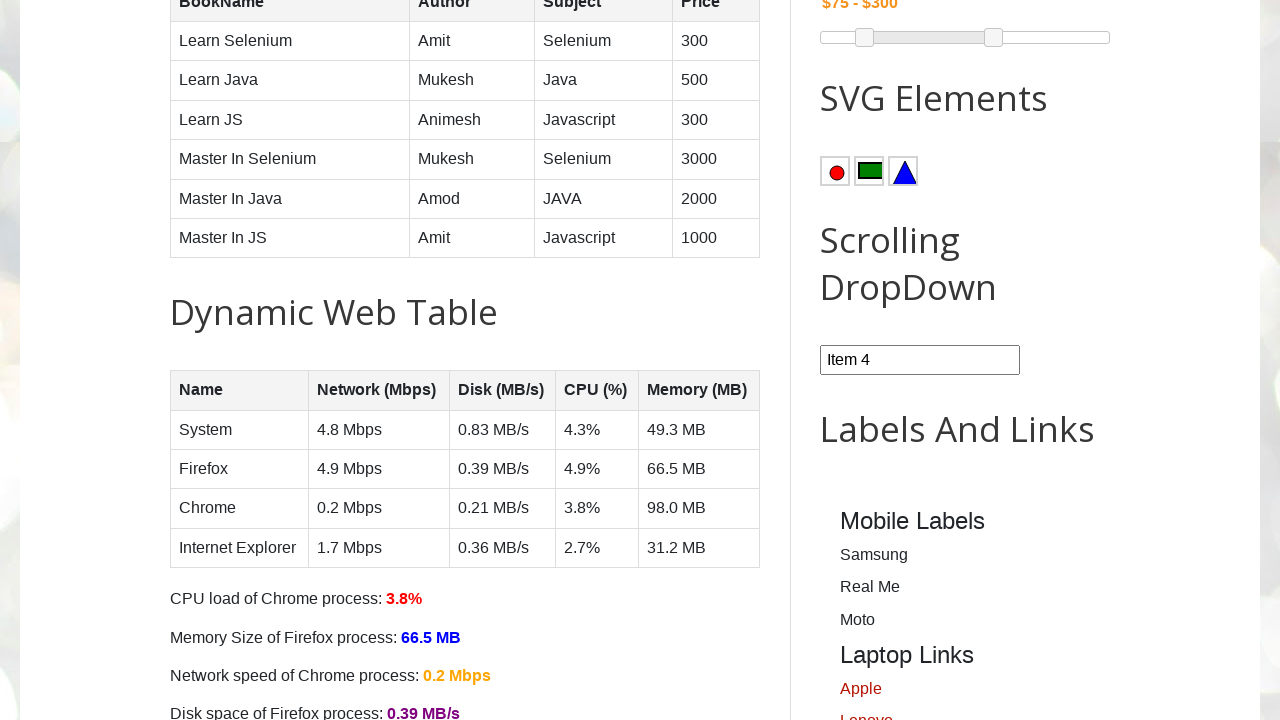

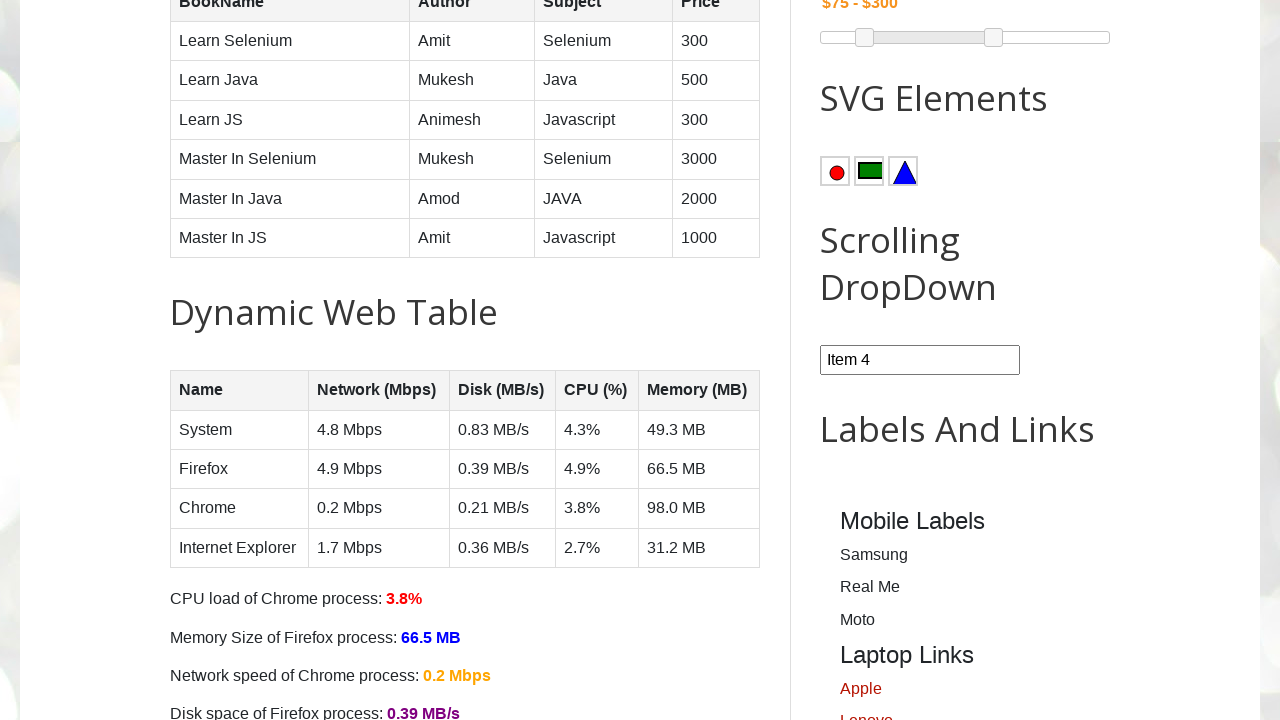